Tests GitHub registration page by filling in email, password, and username fields and clicking the signup button

Starting URL: https://github.com/signup

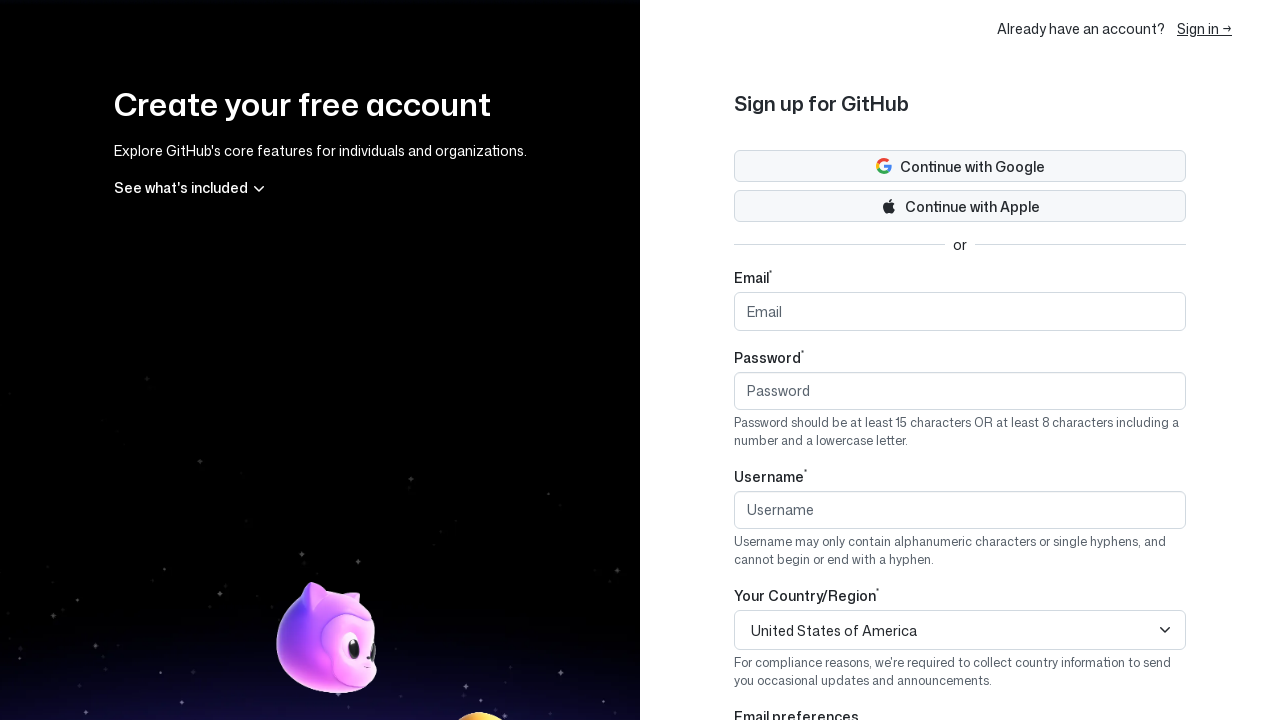

Filled email field with 'testuser543@example.com' on #email
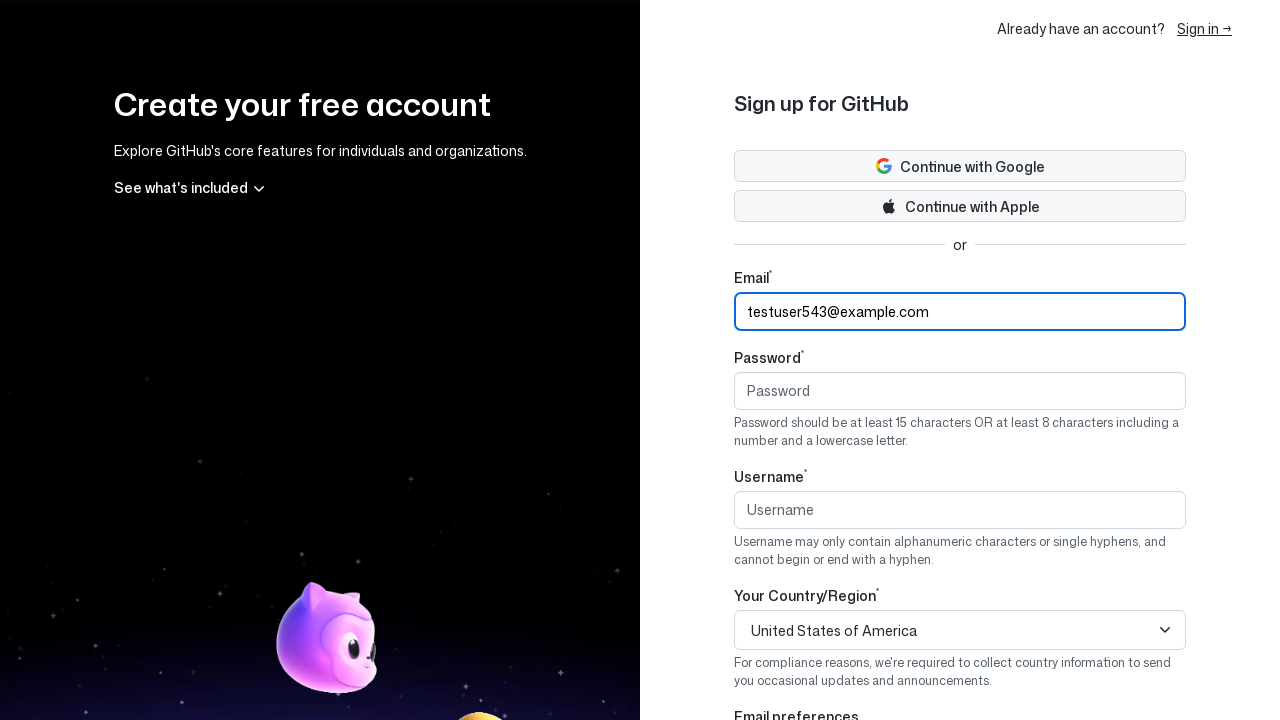

Filled password field with 'TestPass789!' on #password
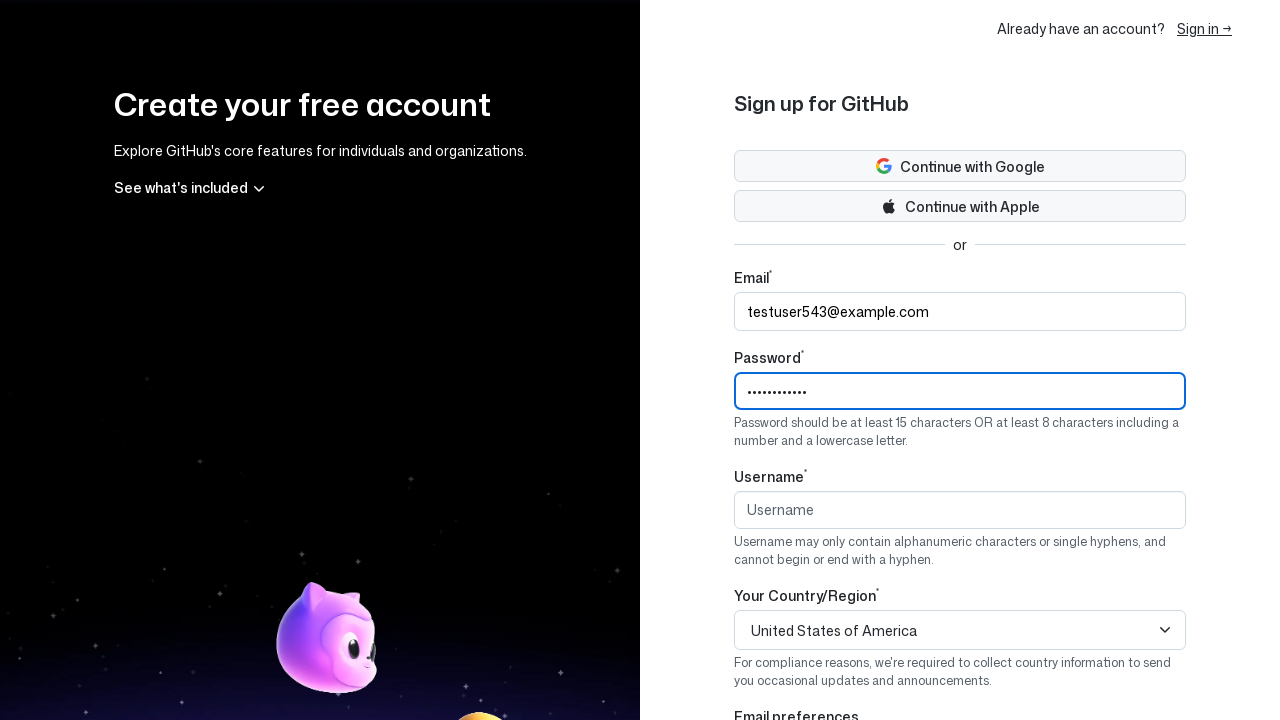

Filled username field with 'testuser-automation-543' on #login
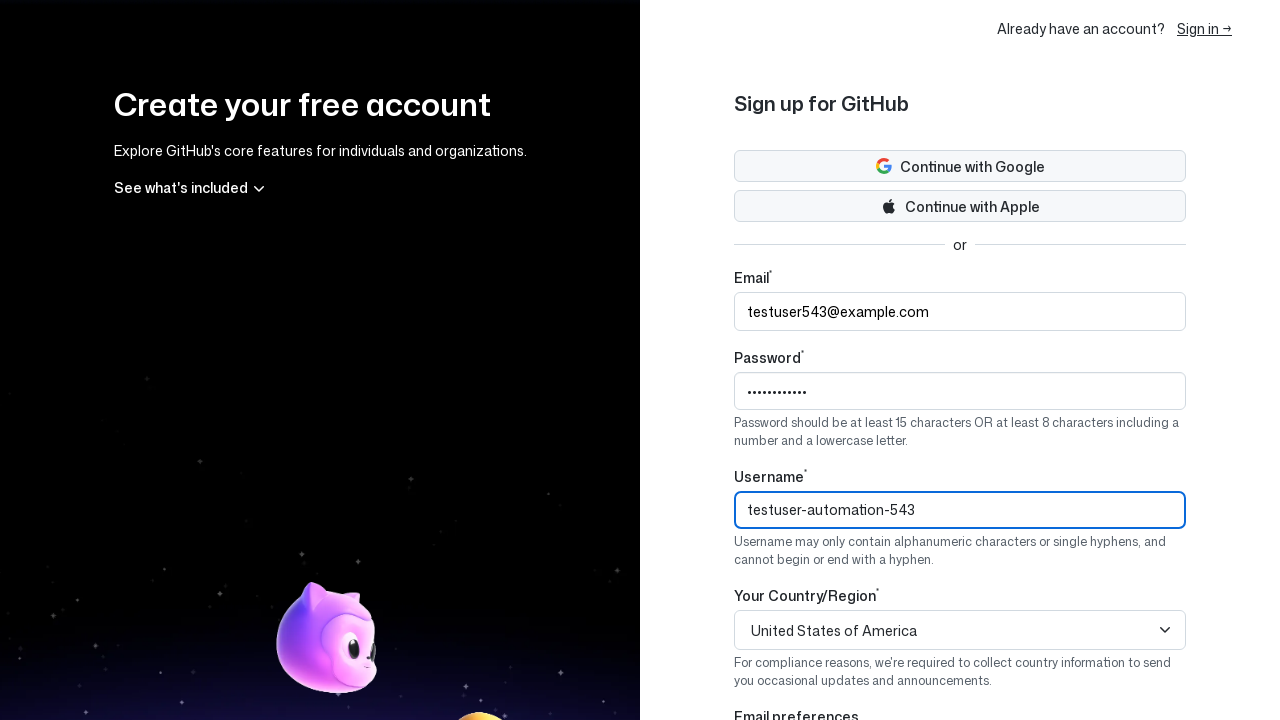

Clicked the signup button at (960, 570) on .signup-form-fields__button
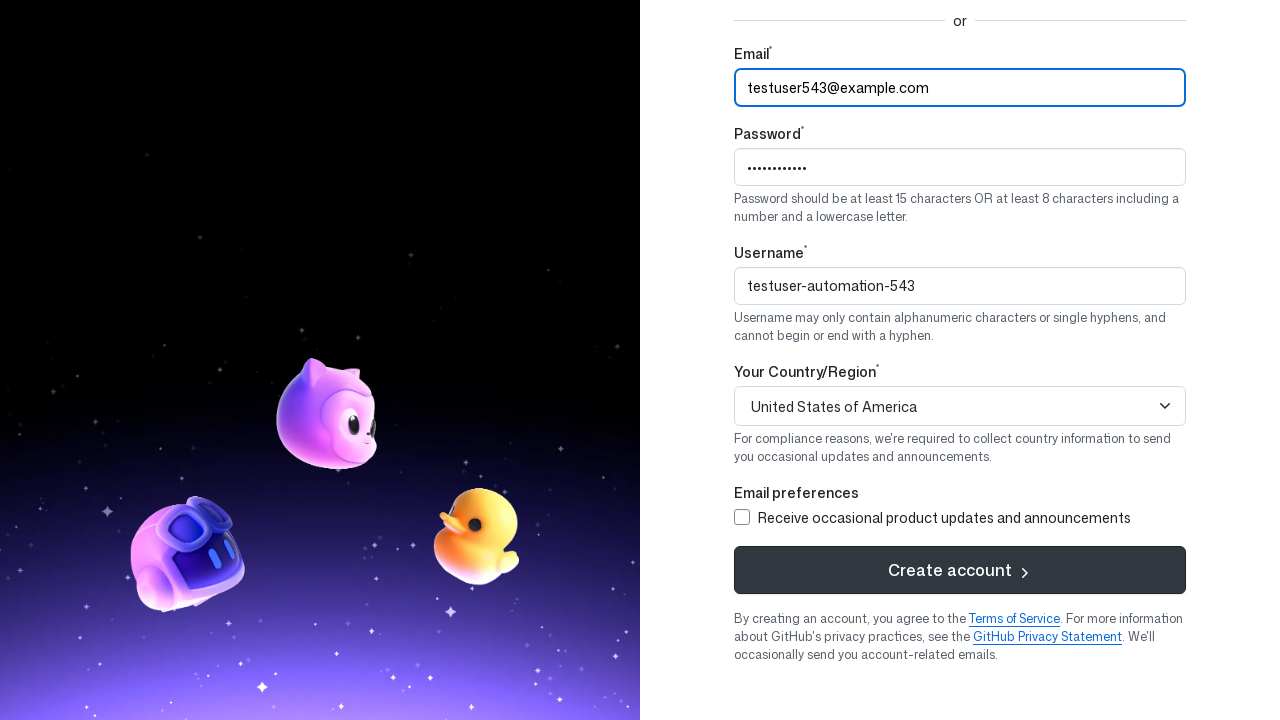

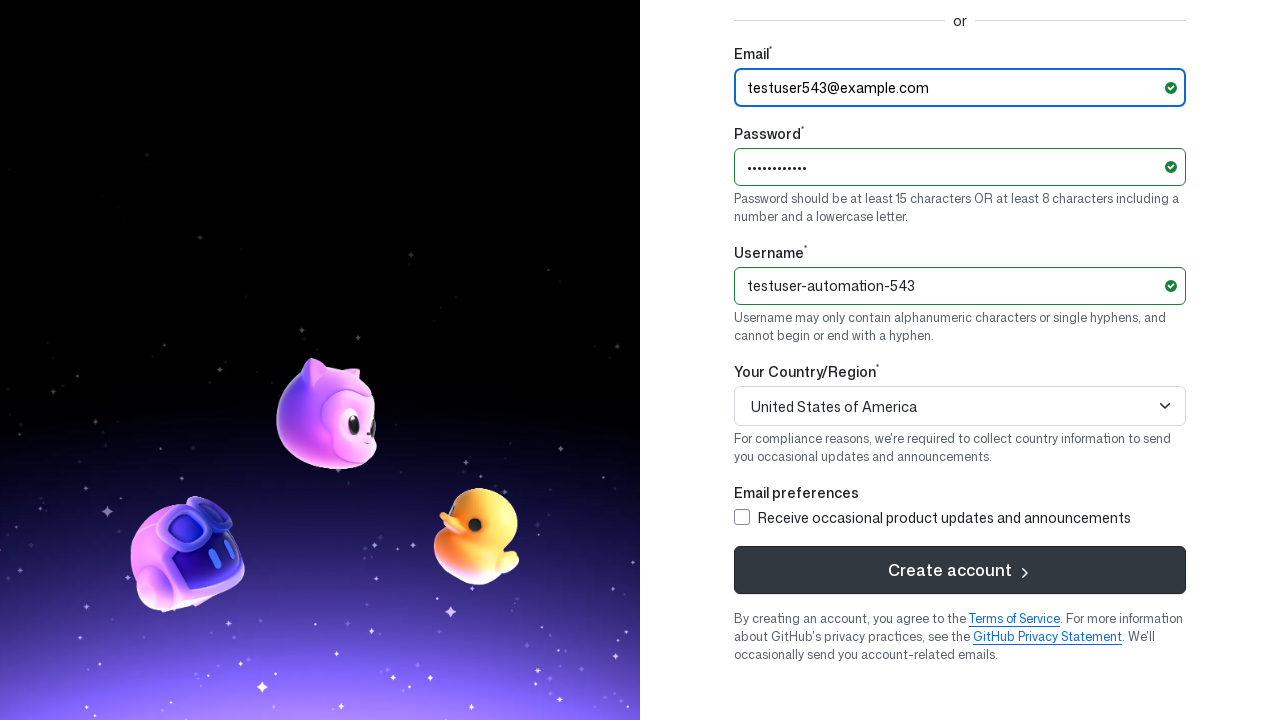